Navigates to the Demoblaze e-commerce demo site and verifies page loads successfully

Starting URL: https://demoblaze.com/

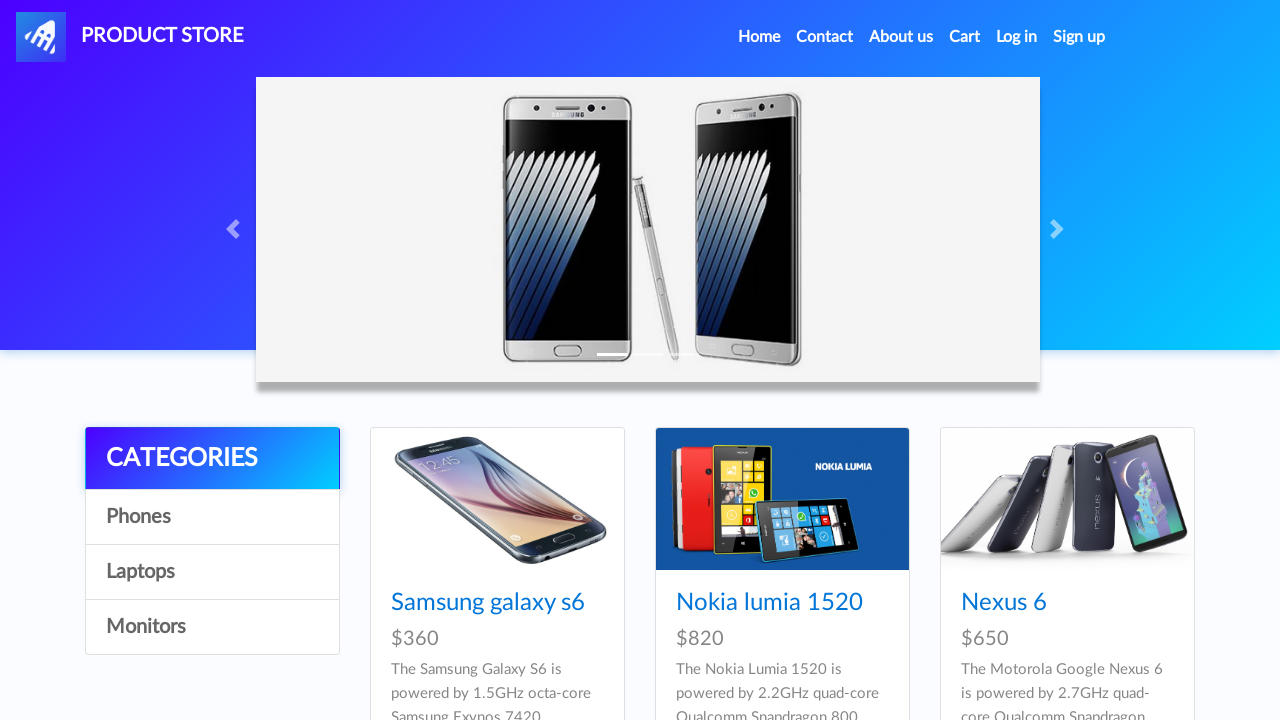

Navigated to Demoblaze e-commerce site and waited for DOM content to load
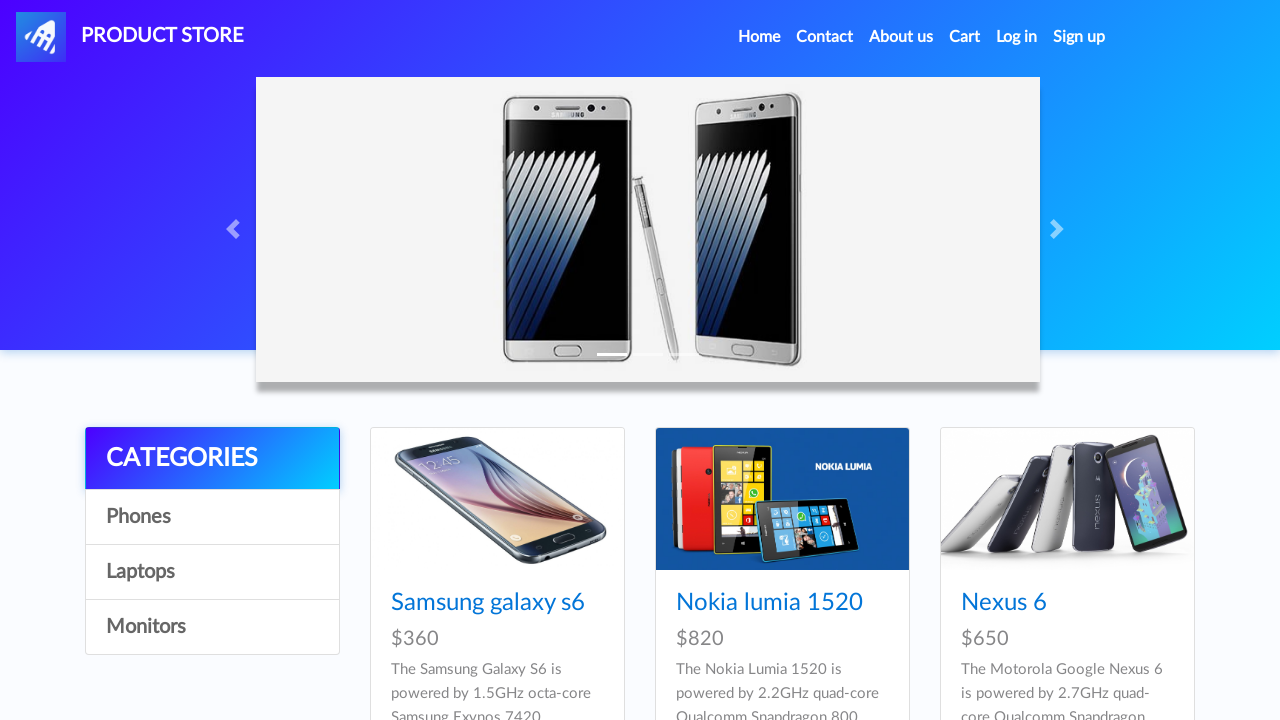

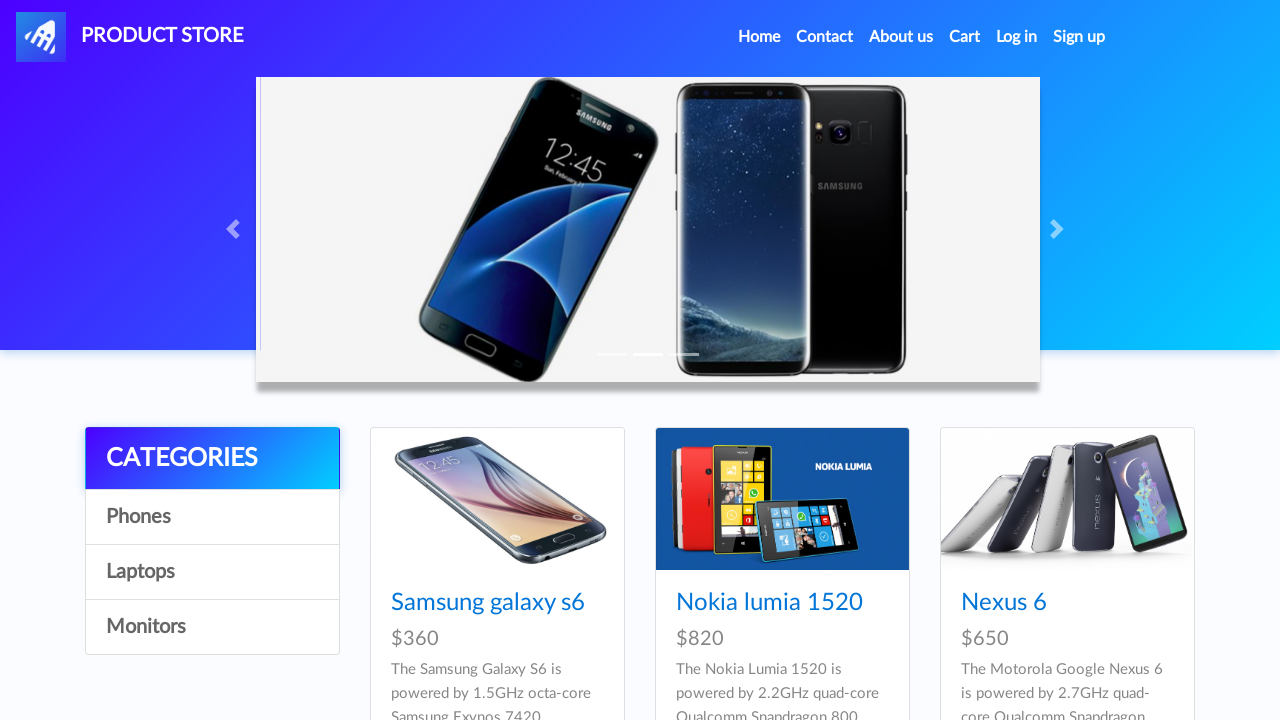